Tests that pressing Escape cancels edits and restores original text

Starting URL: https://demo.playwright.dev/todomvc

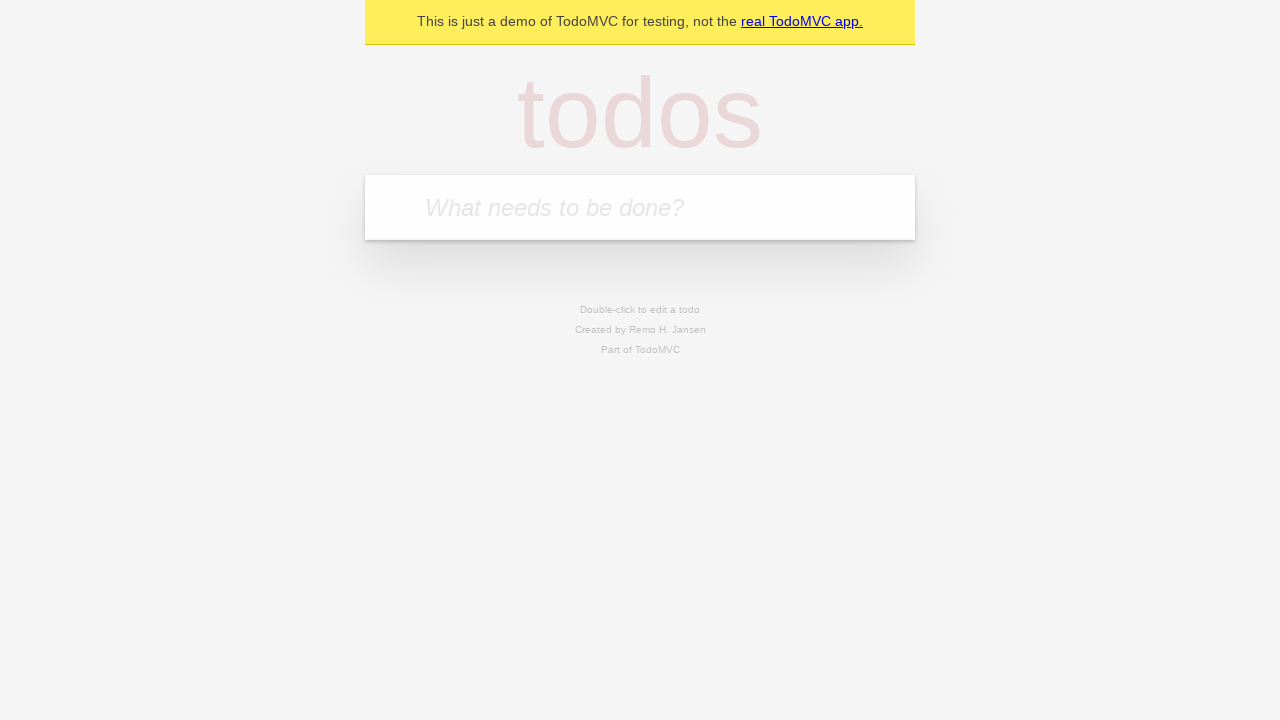

Filled new todo input with 'buy some cheese' on .new-todo
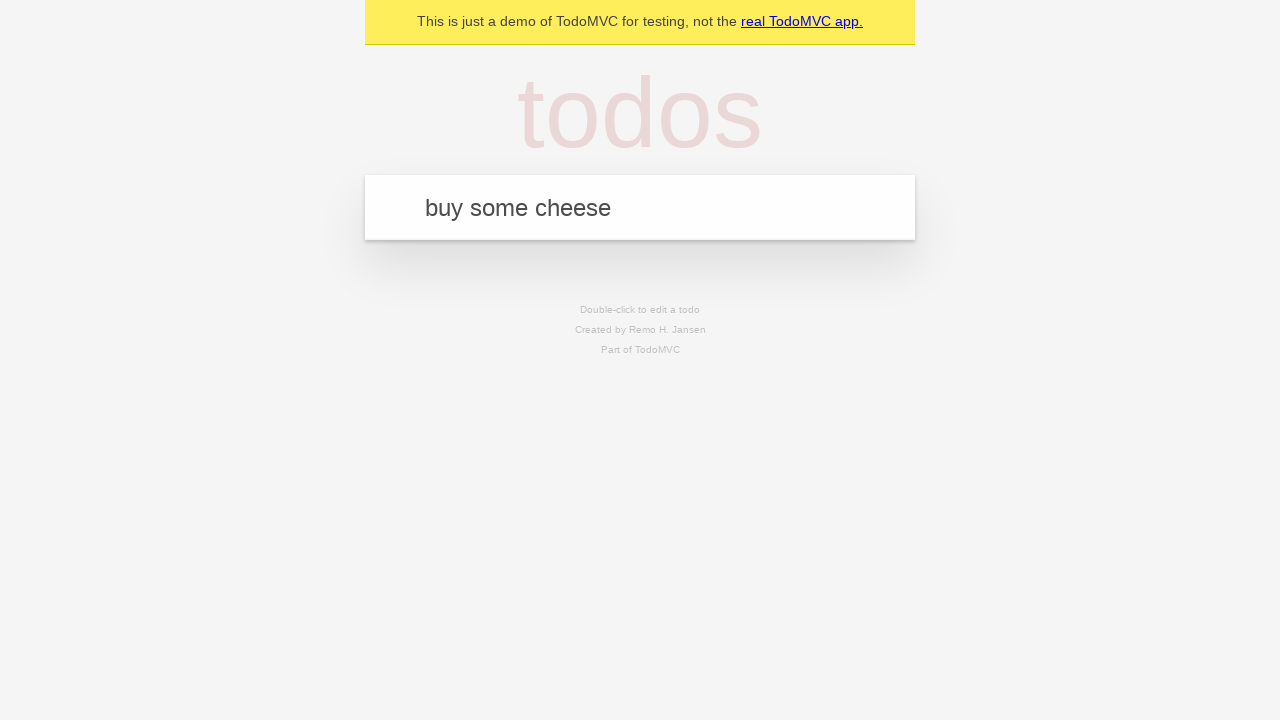

Pressed Enter to create first todo on .new-todo
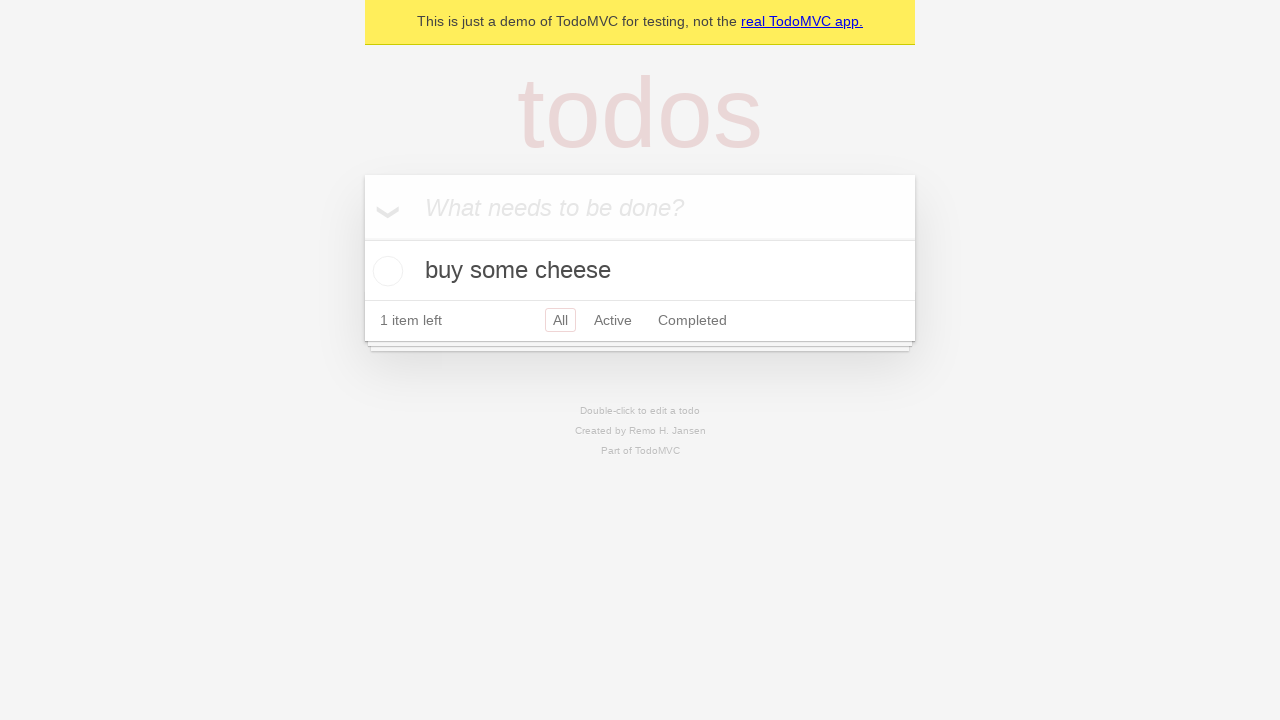

Filled new todo input with 'feed the cat' on .new-todo
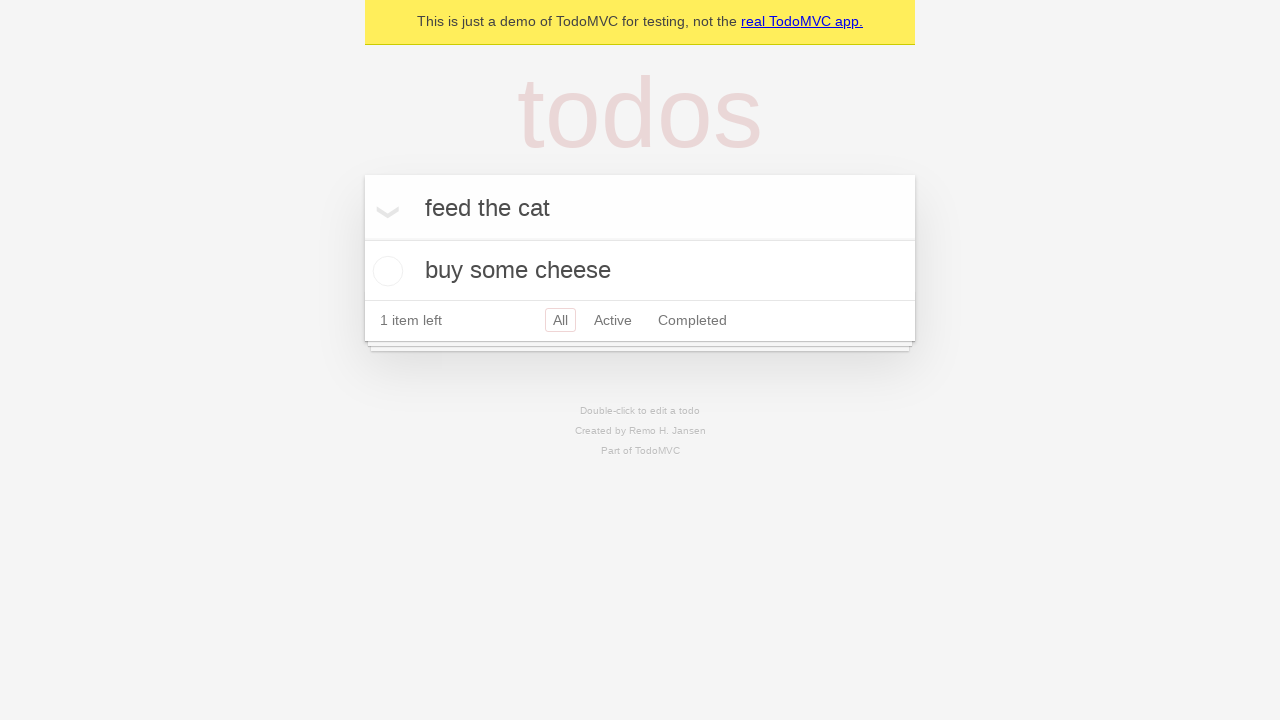

Pressed Enter to create second todo on .new-todo
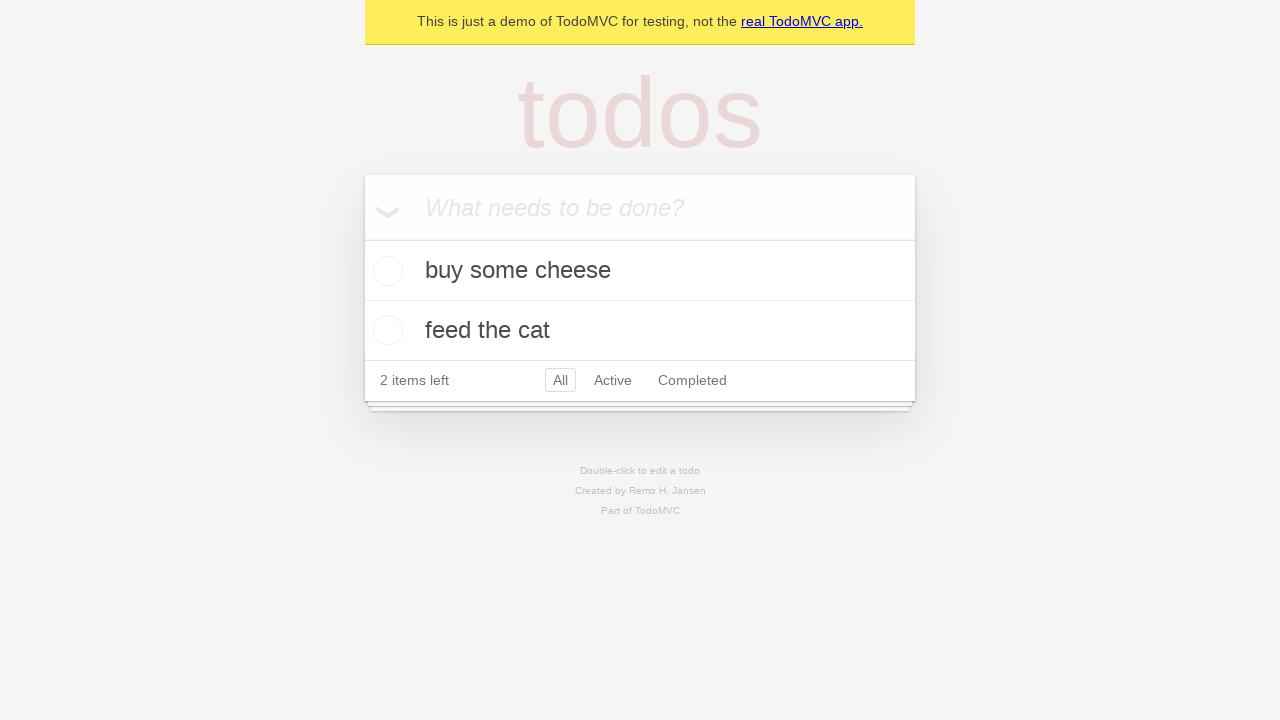

Filled new todo input with 'book a doctors appointment' on .new-todo
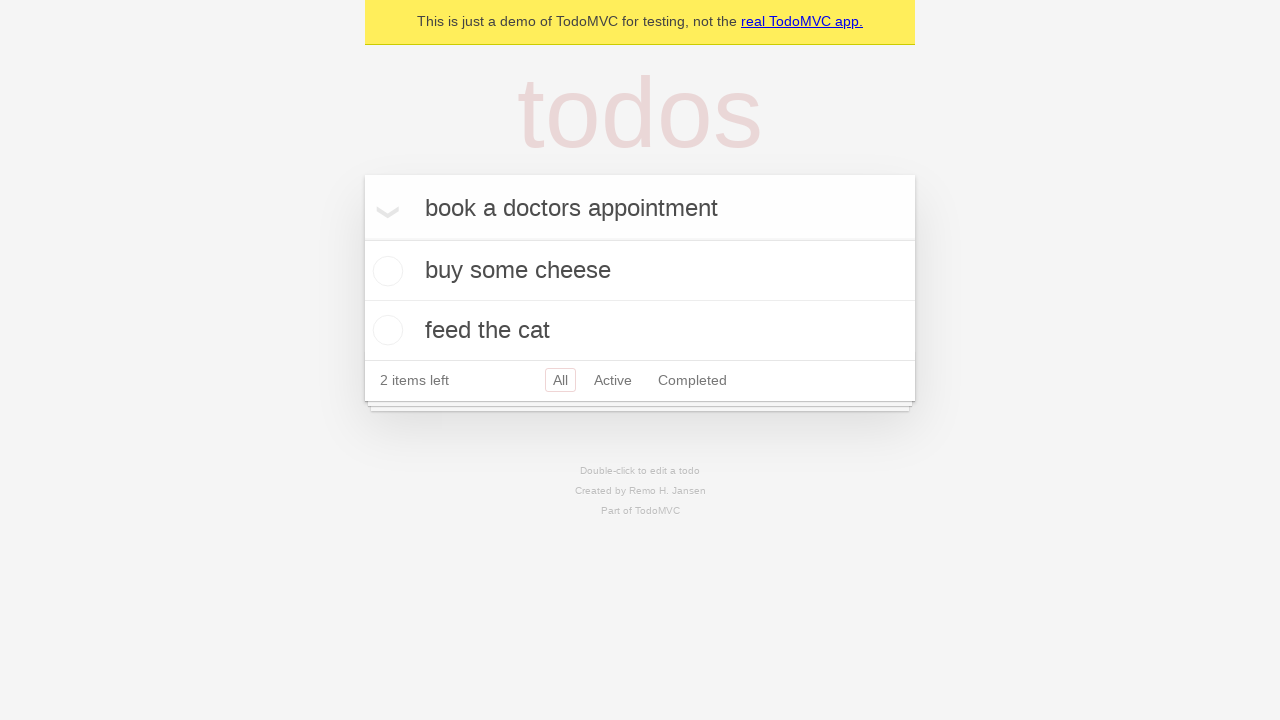

Pressed Enter to create third todo on .new-todo
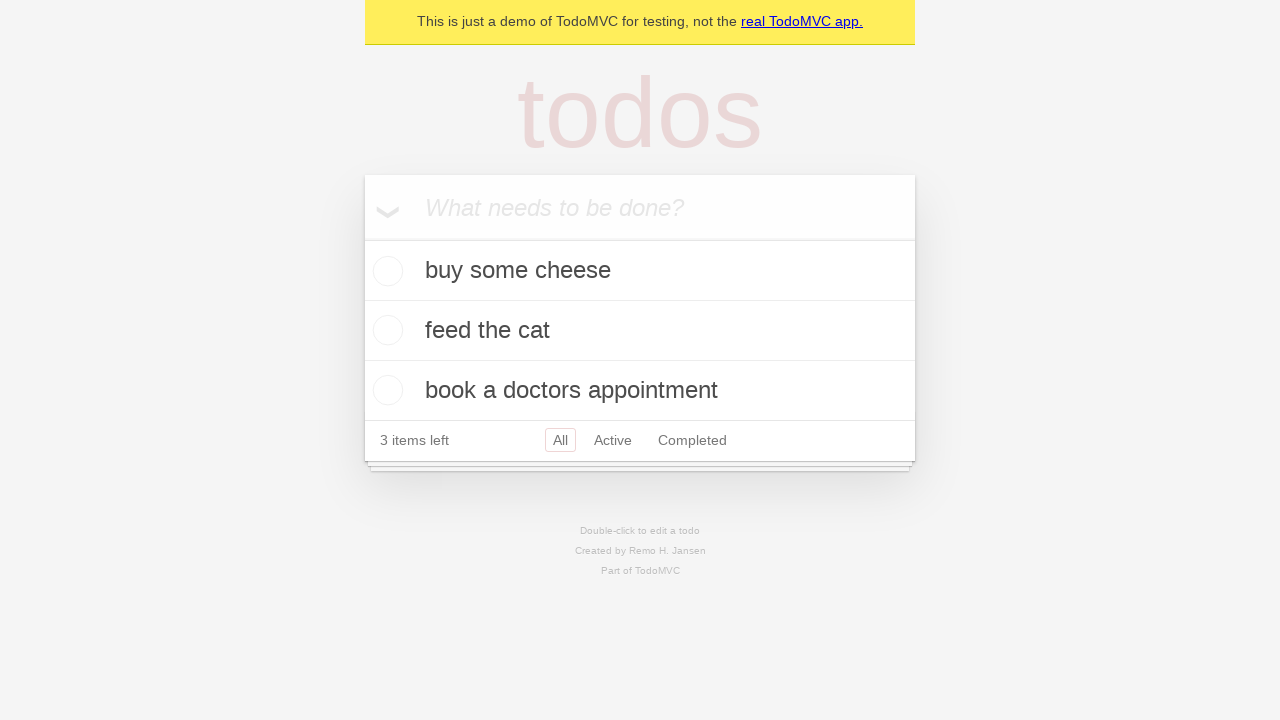

Double-clicked second todo to enter edit mode at (640, 331) on .todo-list li >> nth=1
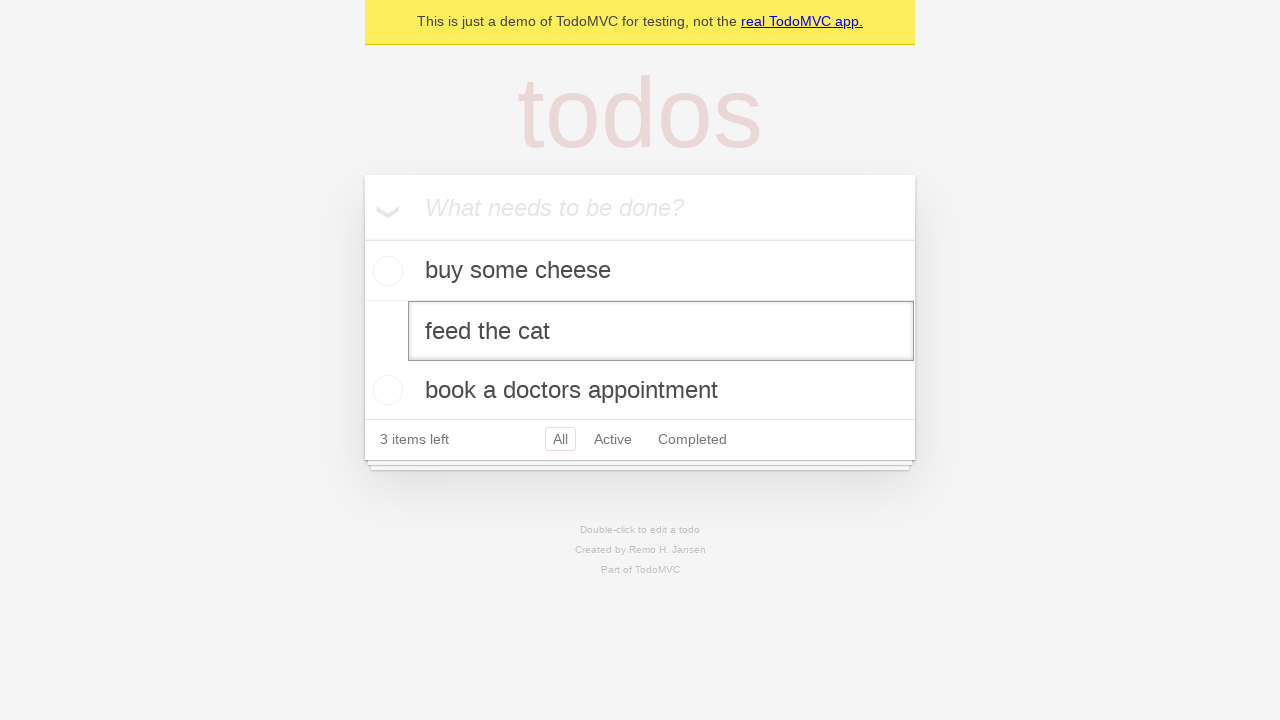

Pressed Escape to cancel edit and restore original text on .todo-list li >> nth=1 >> .edit
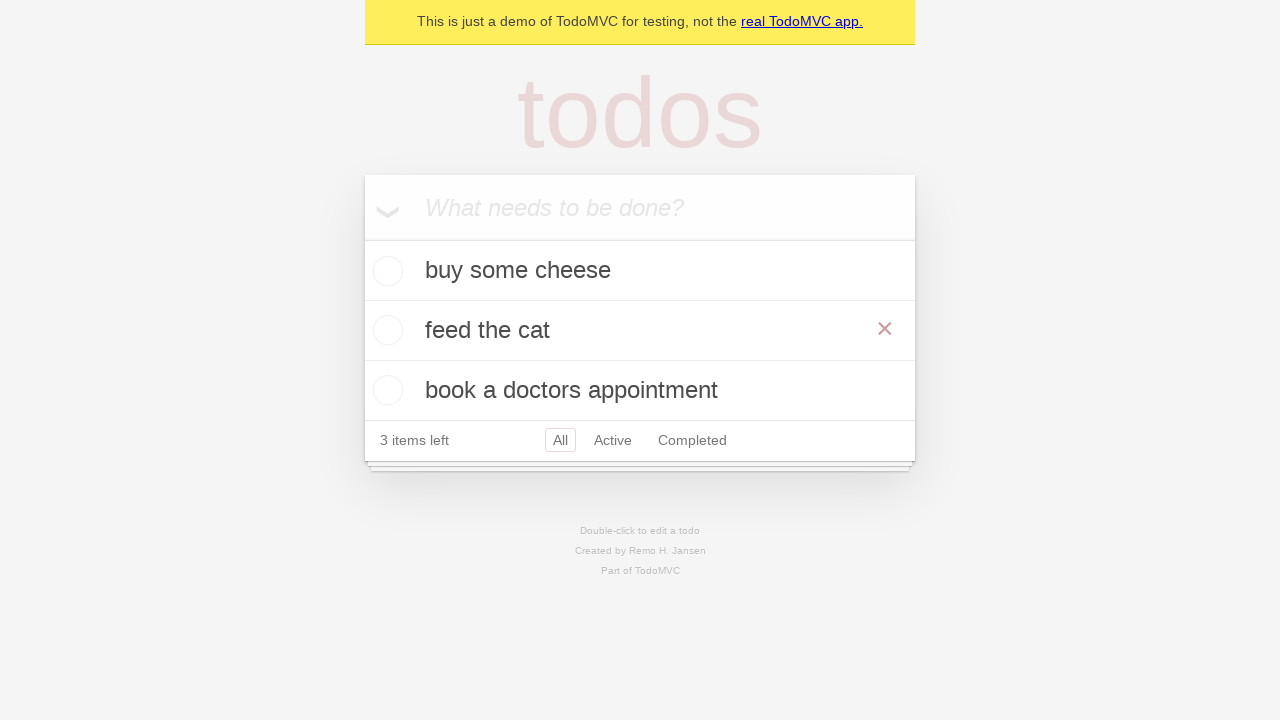

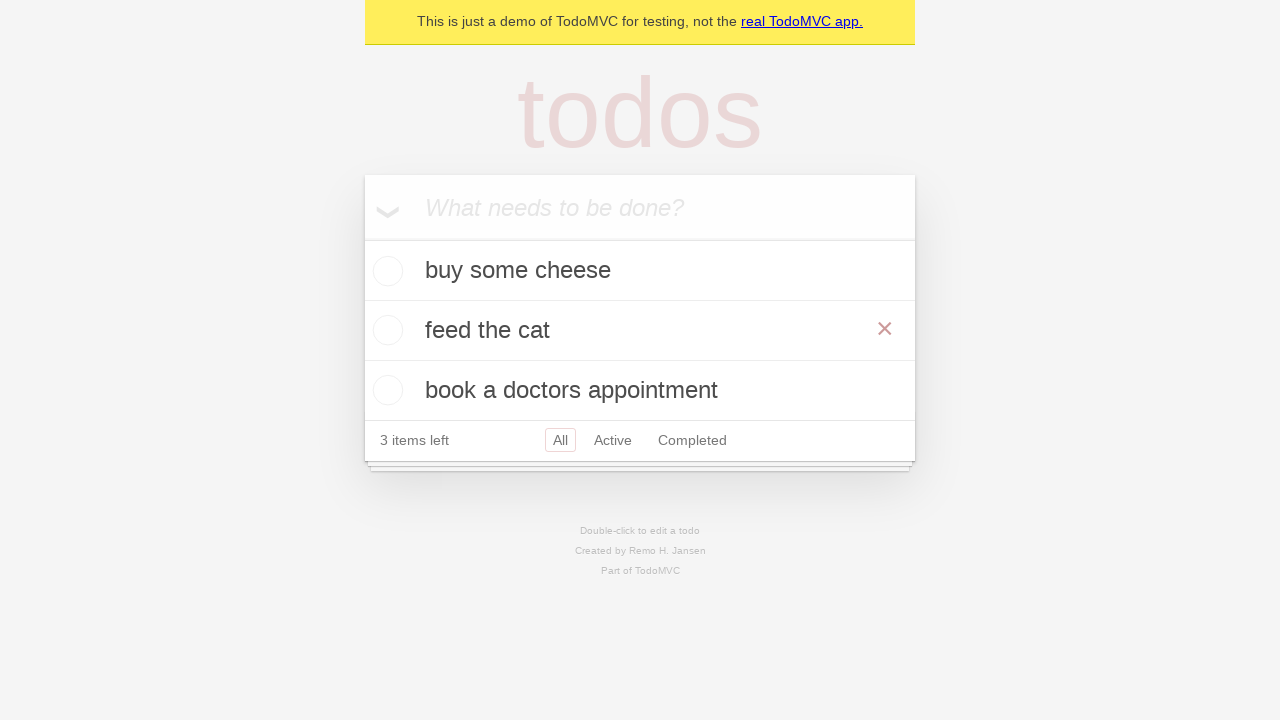